Tests hover functionality by hovering over the first avatar and verifying that the caption with additional user information is displayed

Starting URL: http://the-internet.herokuapp.com/hovers

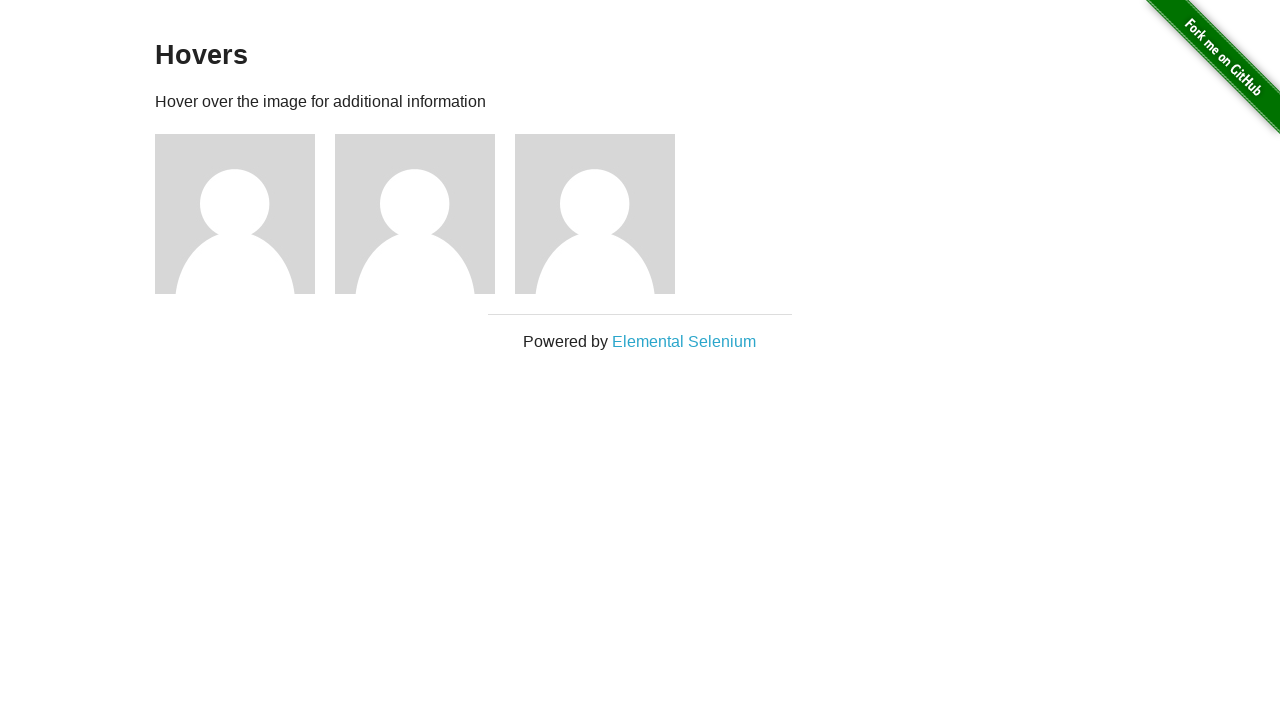

Hovered over the first avatar element at (245, 214) on .figure >> nth=0
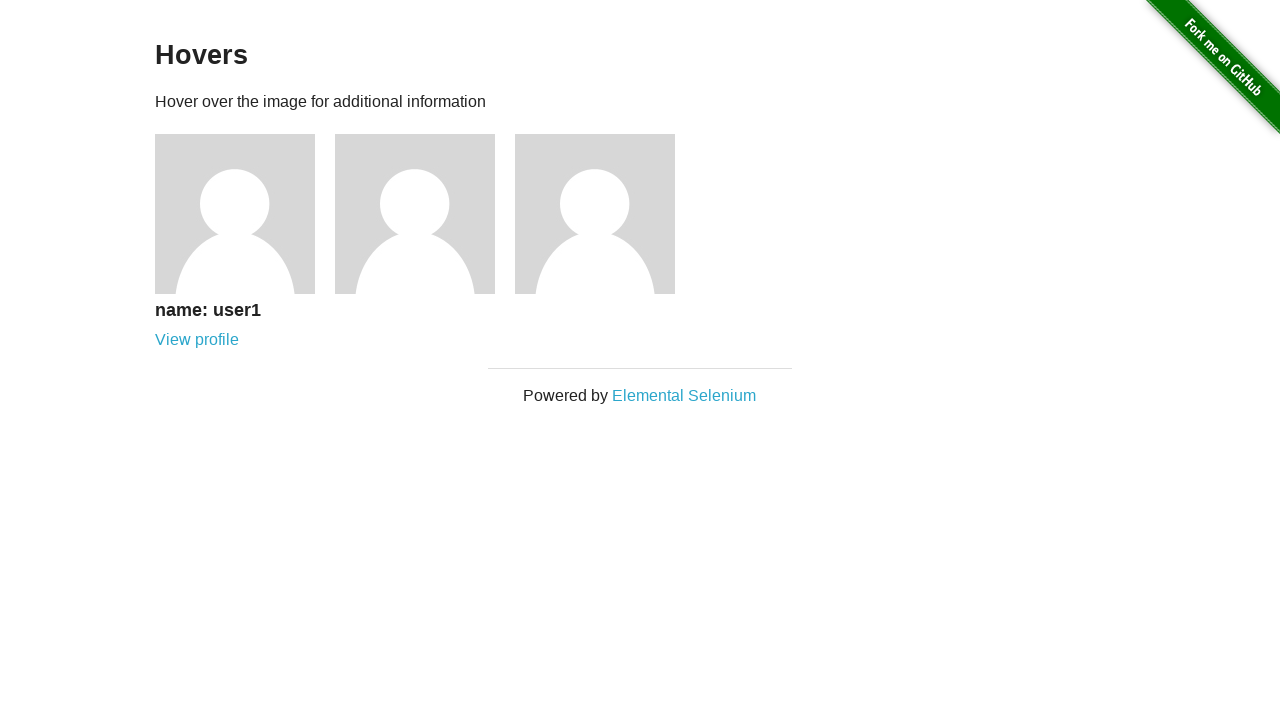

Verified that the caption with user information is visible
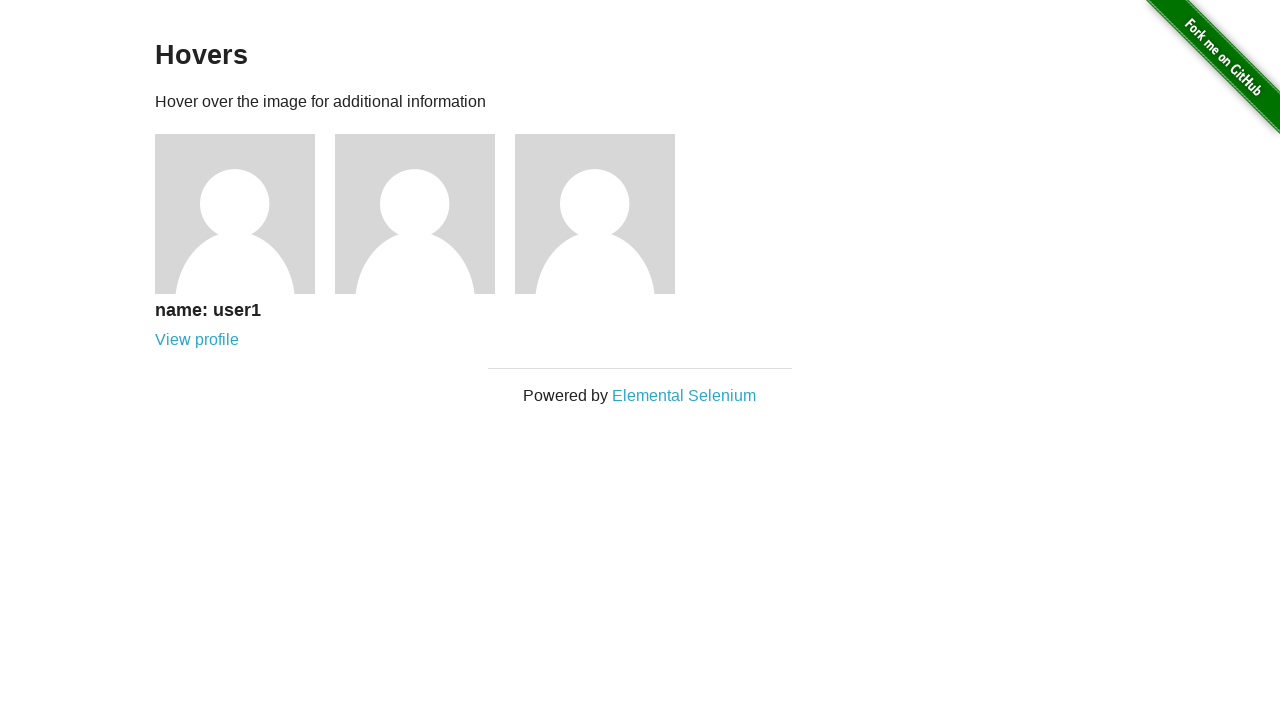

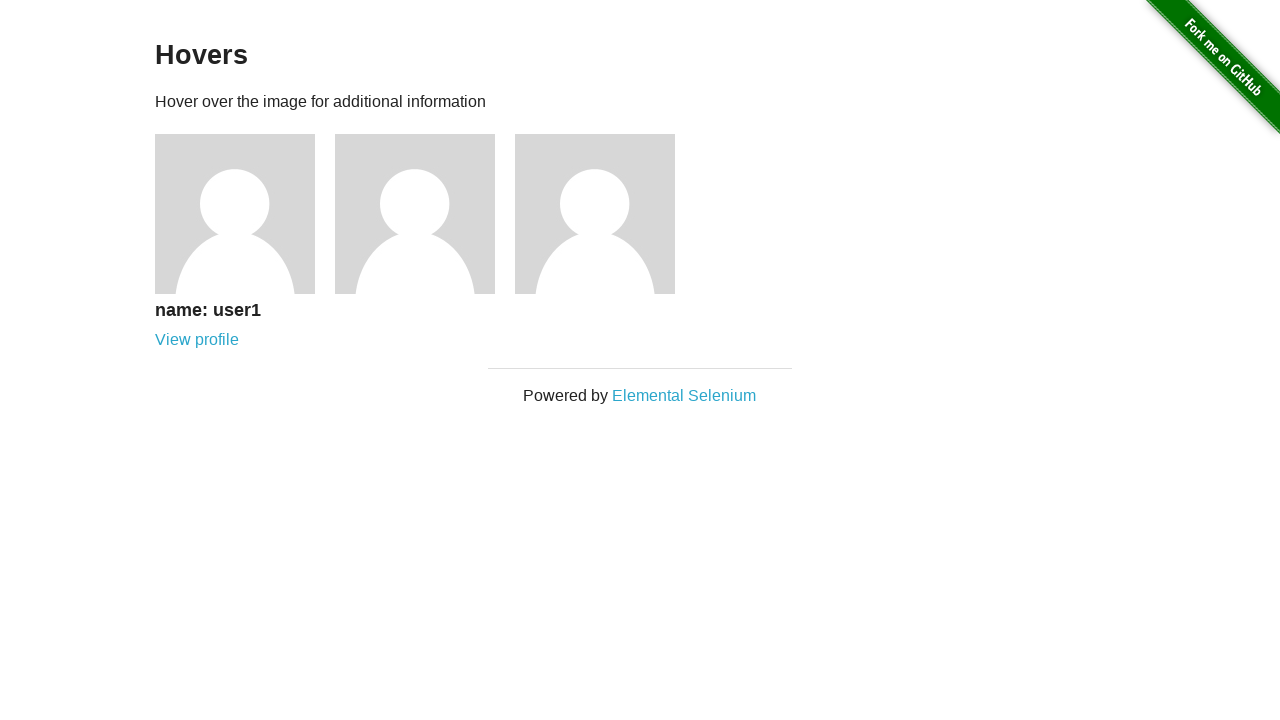